Tests prompt JavaScript alert by clicking the Prompt Alert button, entering a custom message, and accepting it.

Starting URL: https://v1.training-support.net/selenium/javascript-alerts

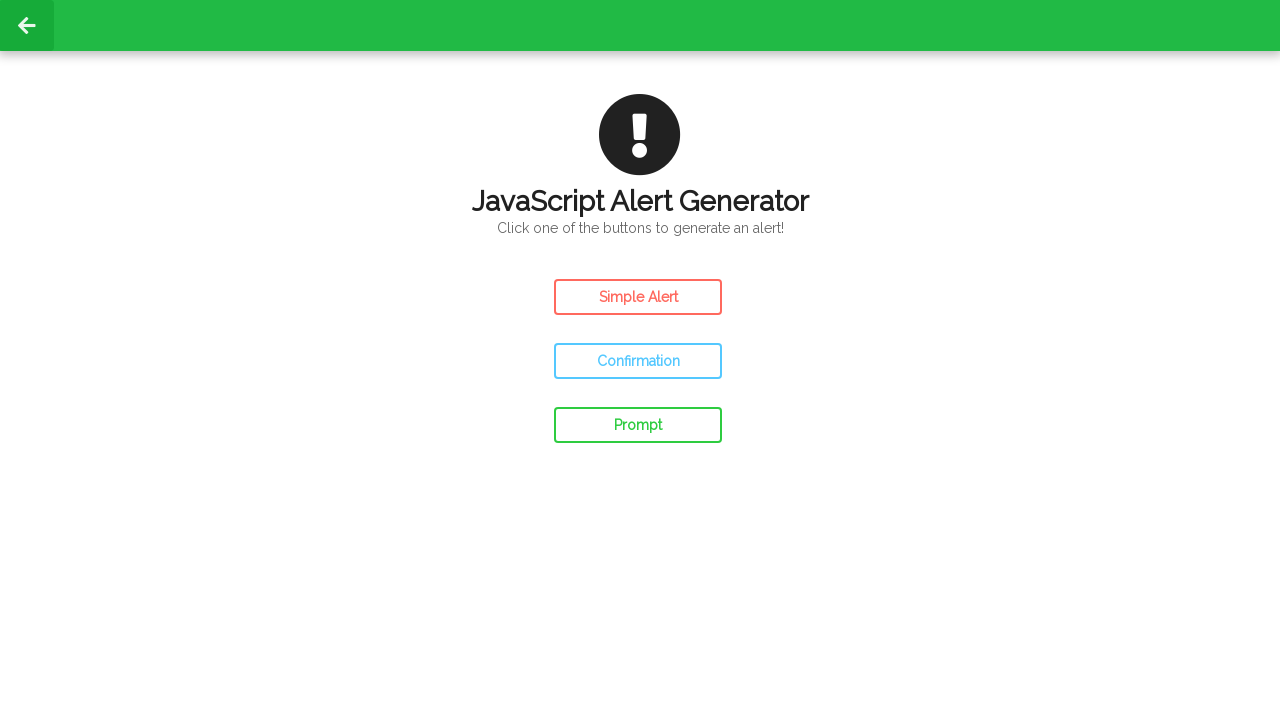

Set up dialog handler to accept prompt with custom message
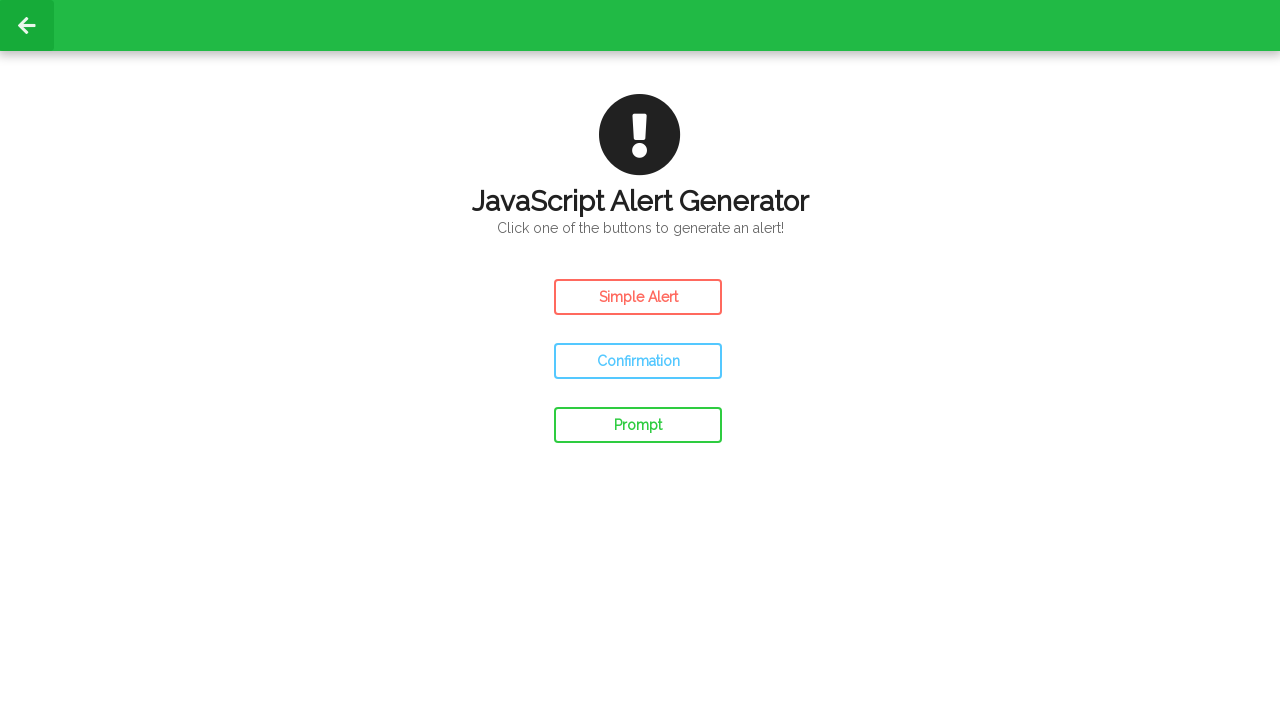

Clicked Prompt Alert button at (638, 425) on #prompt
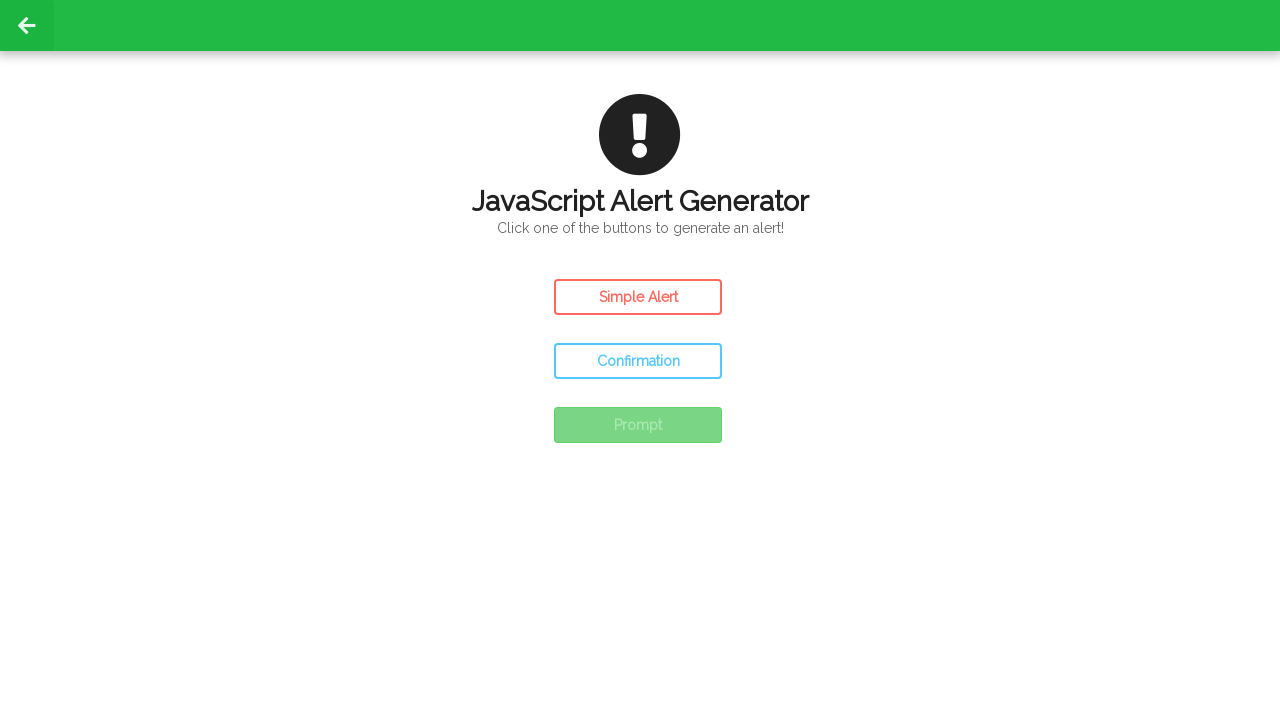

Waited 500ms for UI update after alert
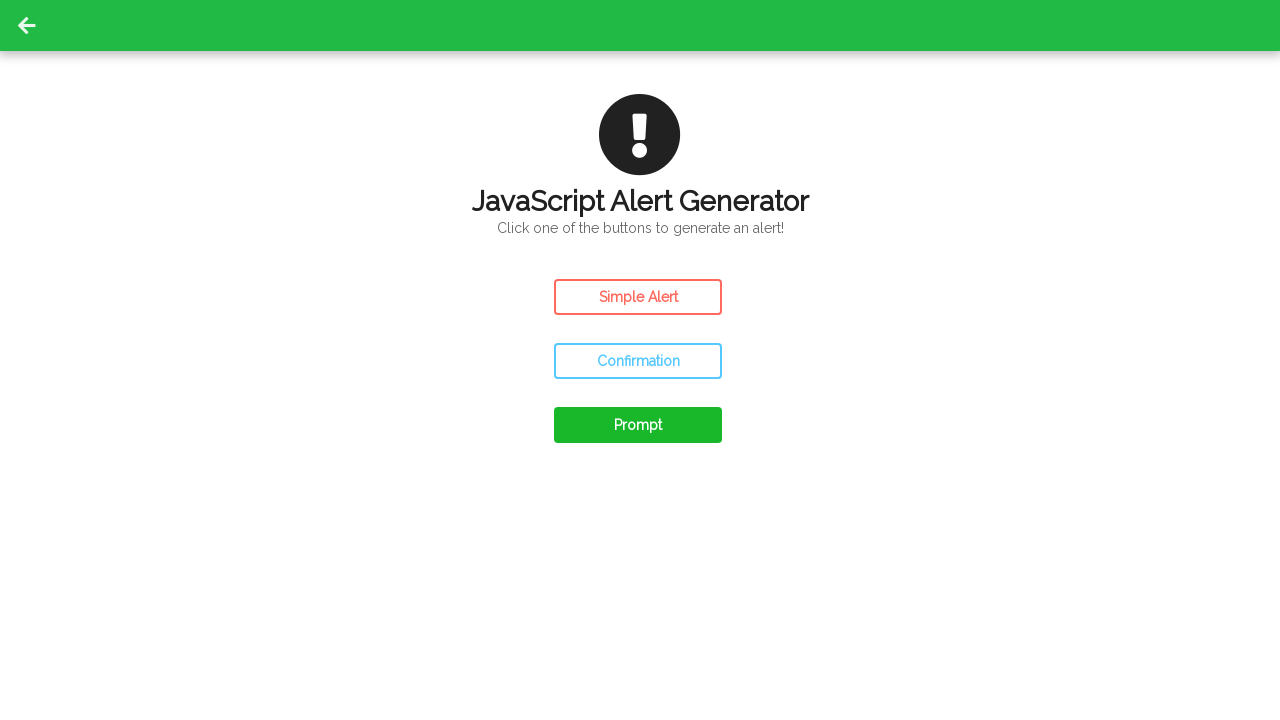

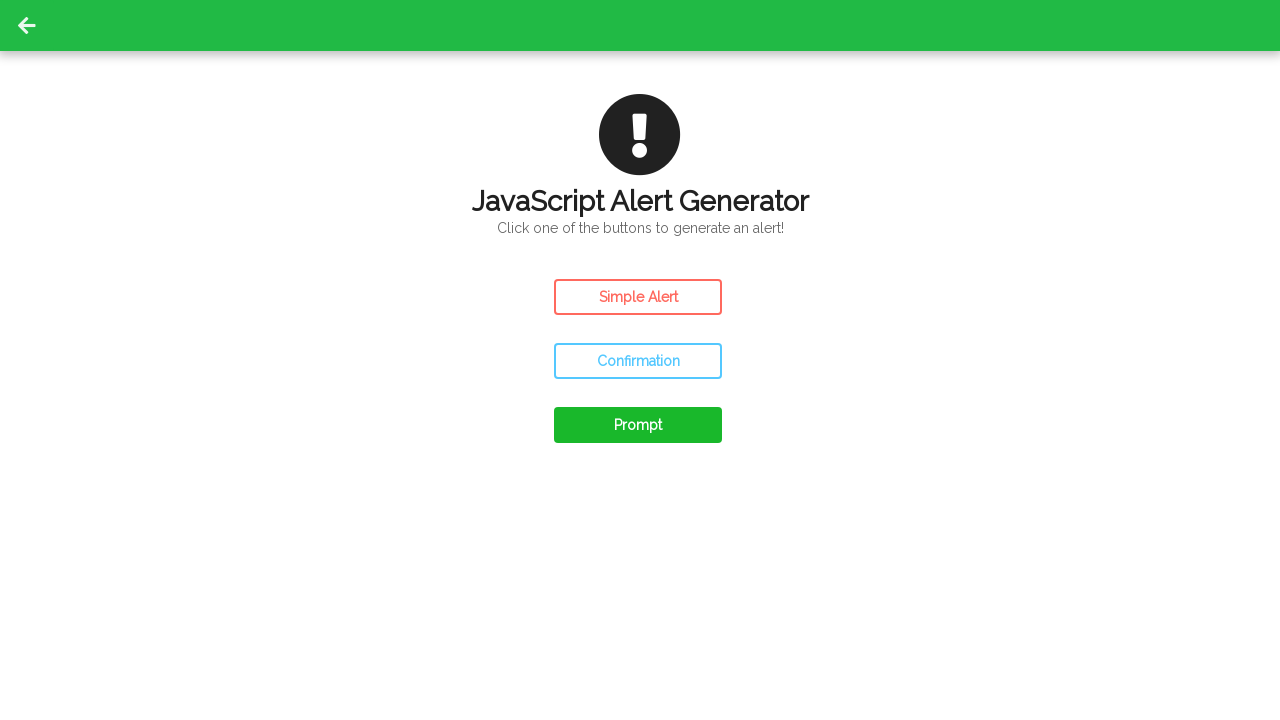